Tests window handling functionality by navigating through DemoQA site, opening a new tab, verifying content in the new tab, and switching back to the original tab

Starting URL: https://demoqa.com/

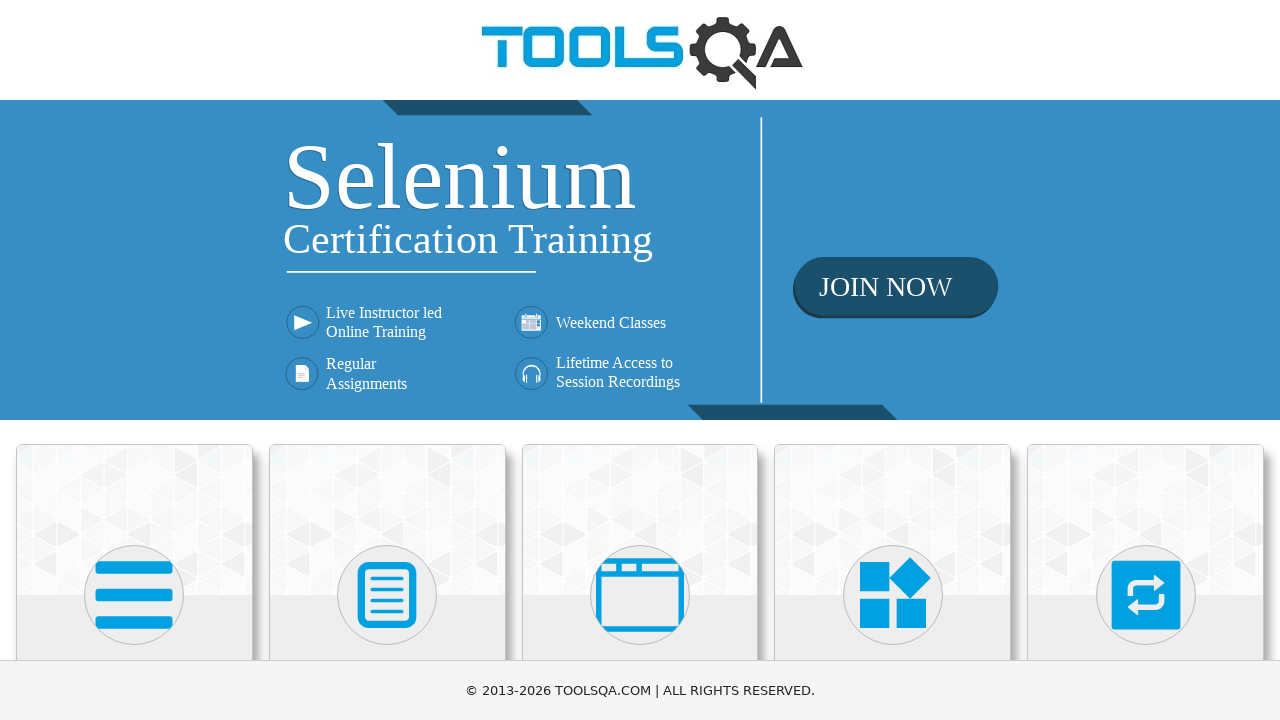

Clicked on Alerts, Frame & Windows section at (640, 595) on (//div[@class='avatar mx-auto white'])[3]
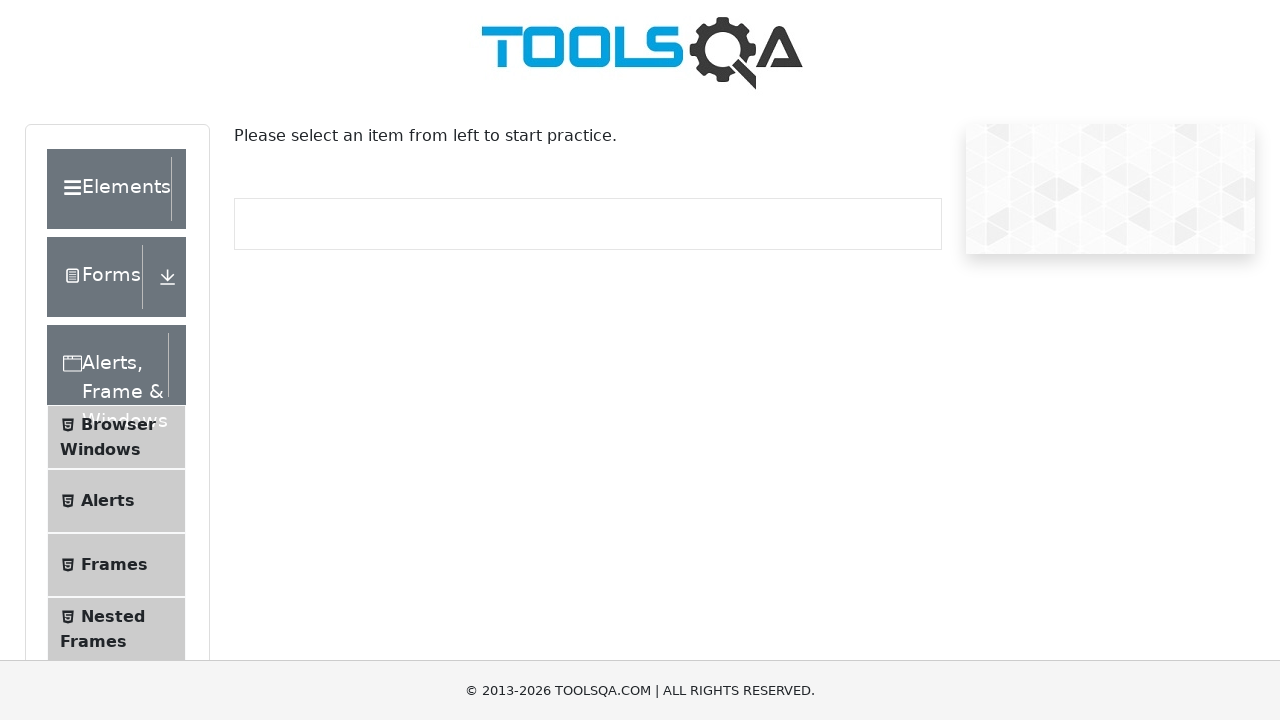

Verified instruction text is visible
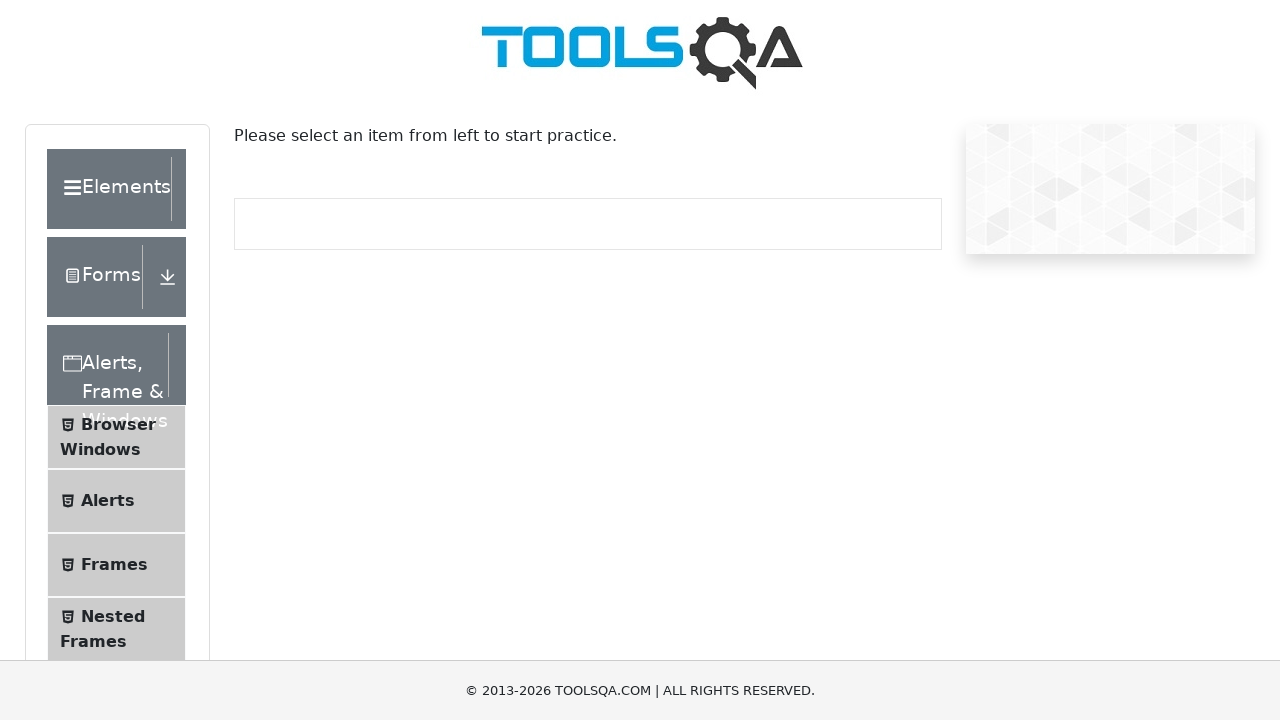

Clicked on Browser Windows from left menu at (118, 424) on xpath=//span[text()='Browser Windows']
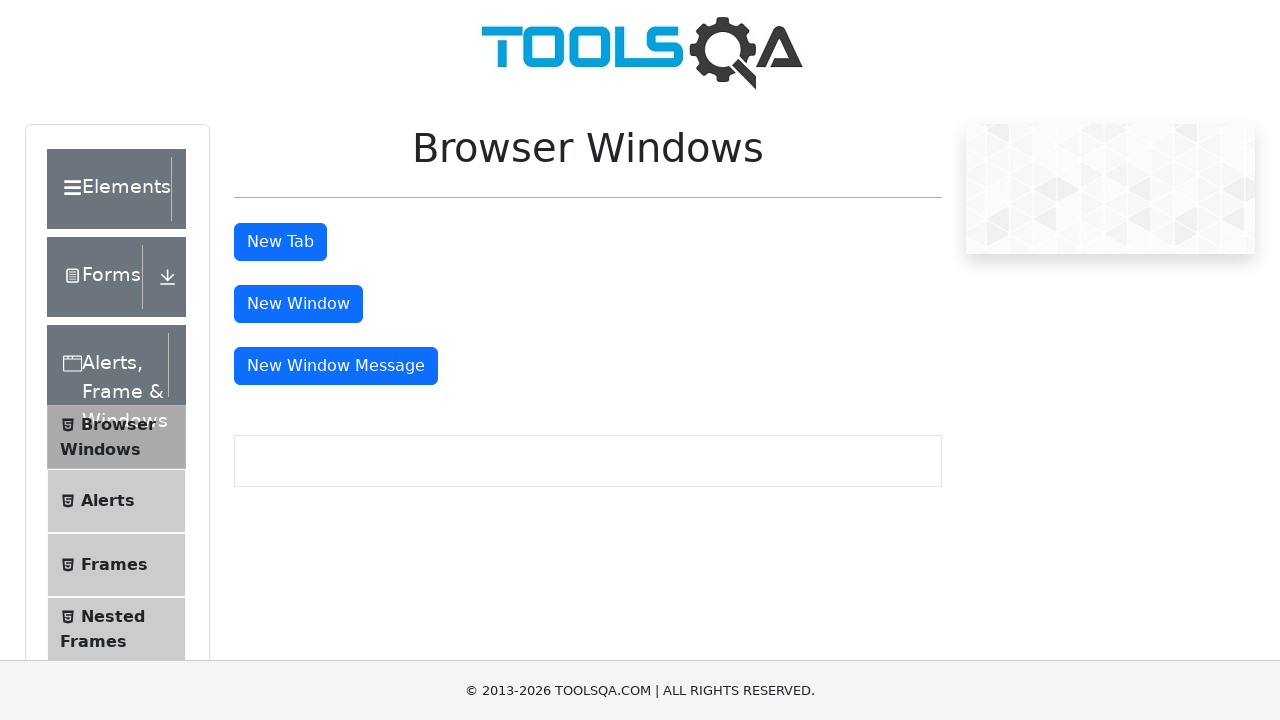

Verified New Tab button is visible
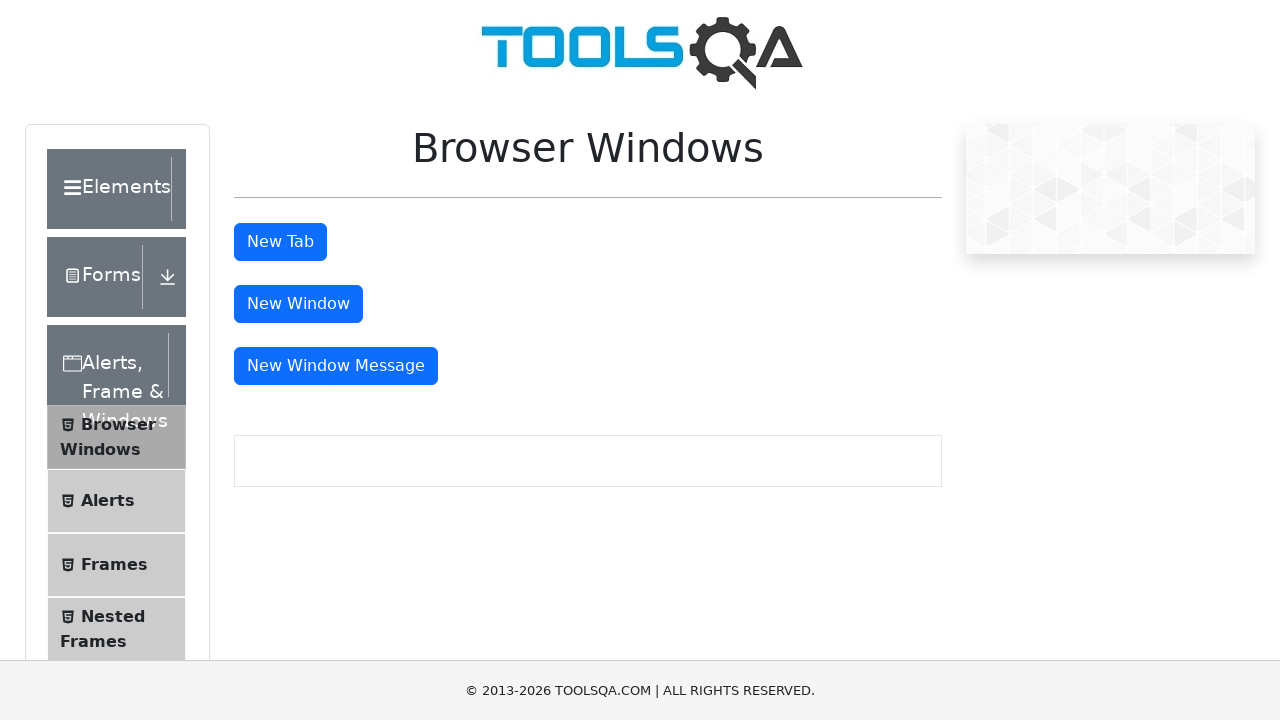

Clicked New Tab button and opened new tab at (280, 242) on xpath=//button[@id='tabButton']
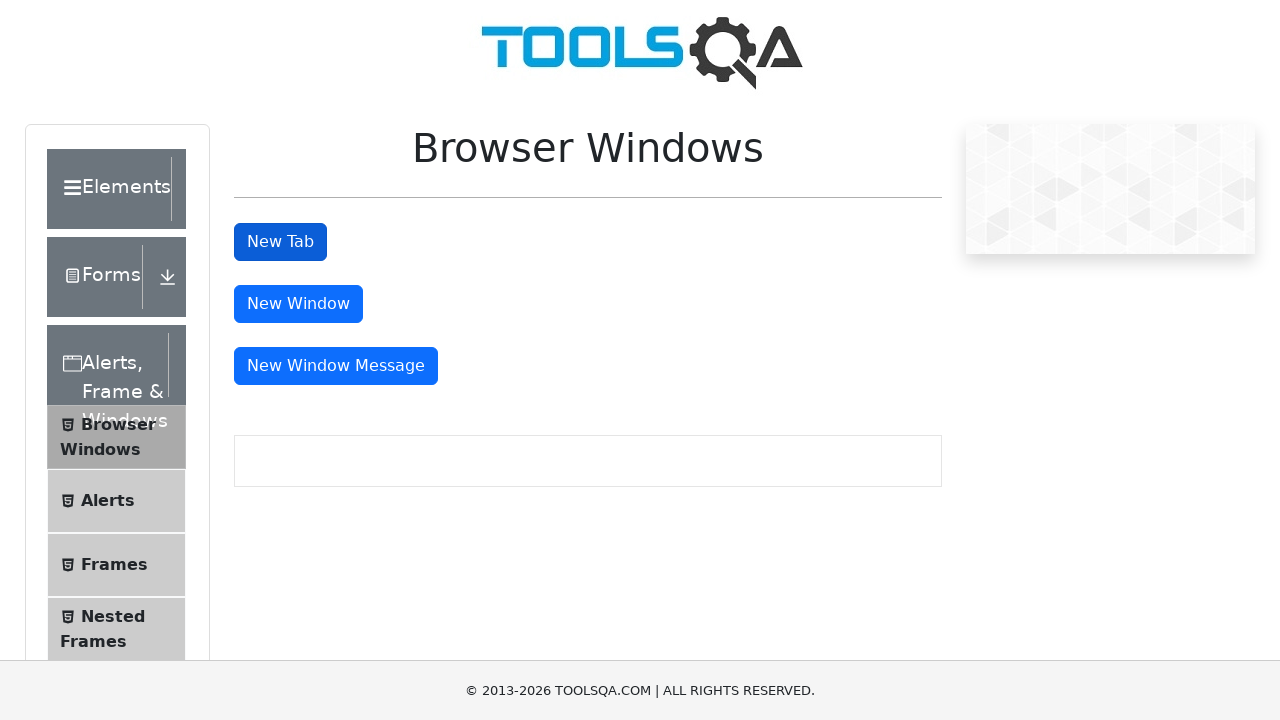

Verified sample page text in new tab
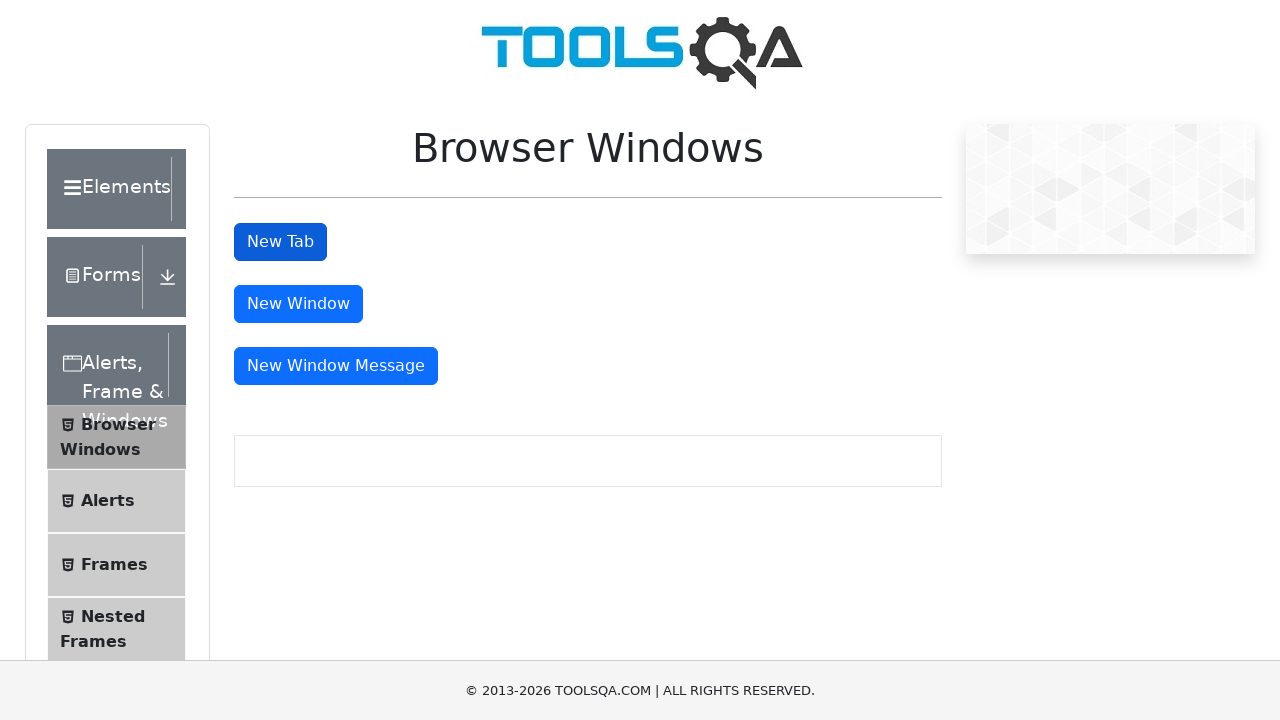

Closed the new tab
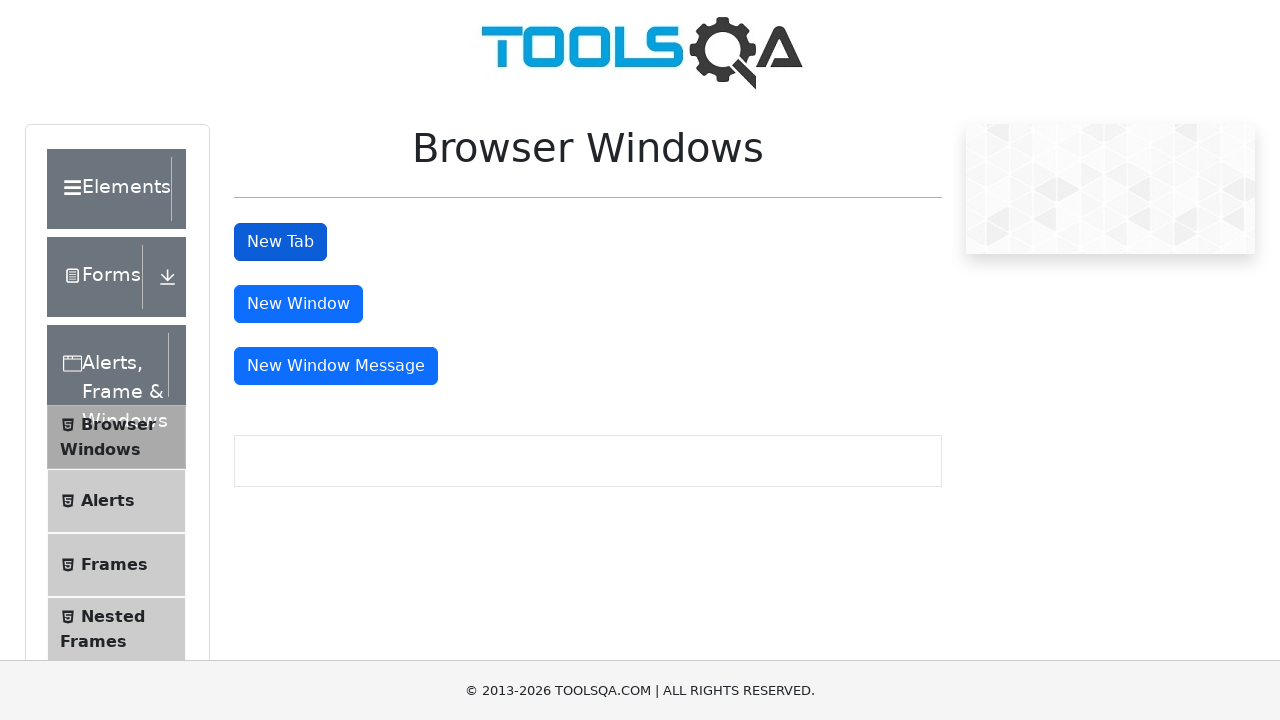

Verified we're back on original tab by confirming New Tab button is visible
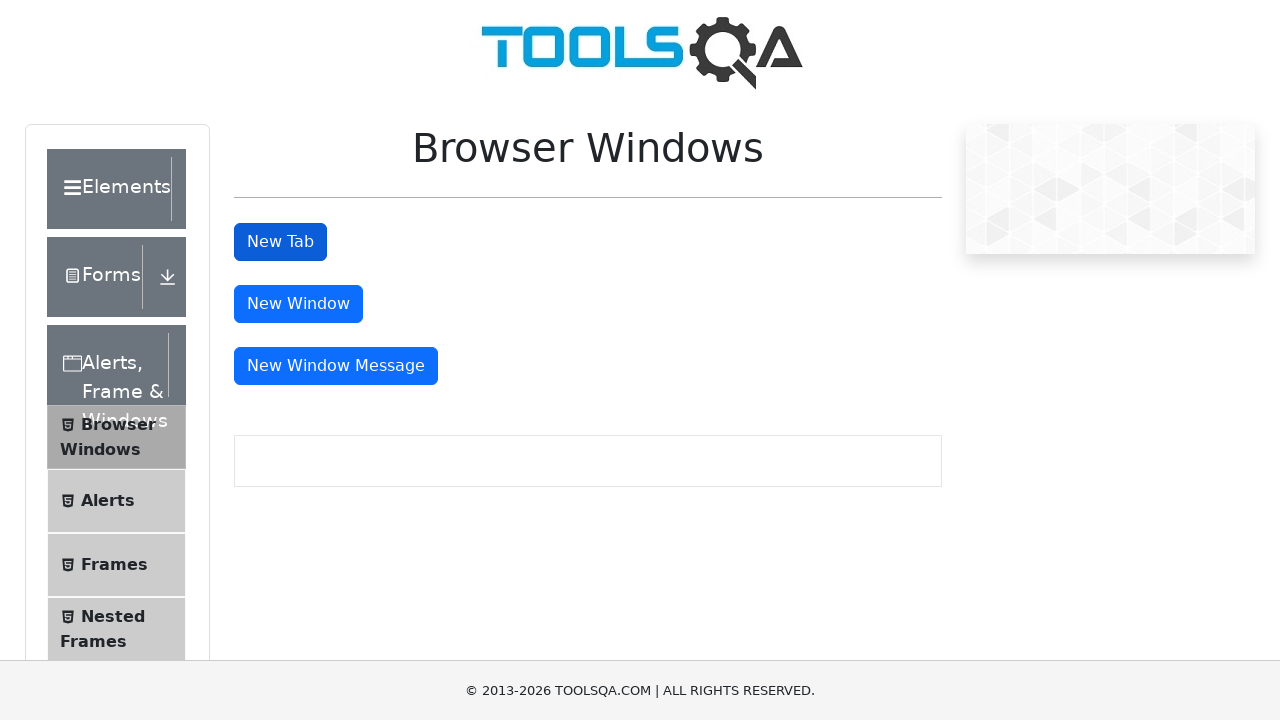

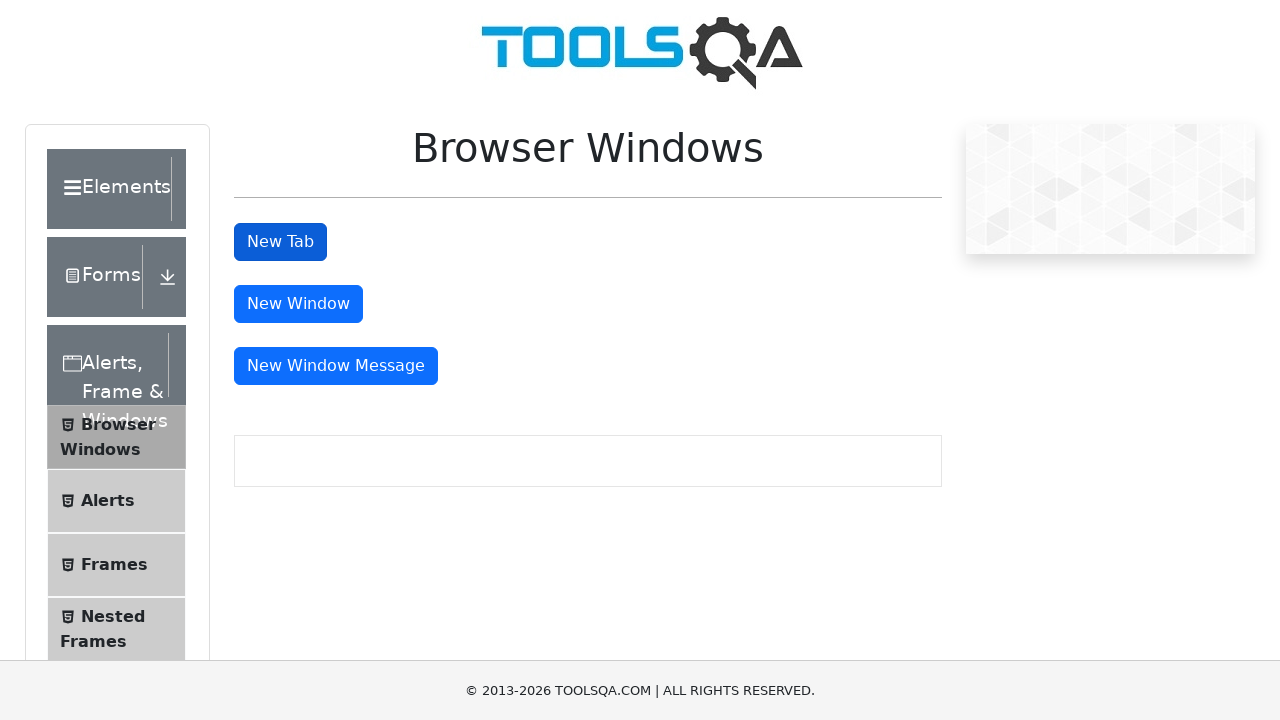